Tests form submission within an iframe on W3Schools tryit editor by filling first and last name fields and submitting the form

Starting URL: https://www.w3schools.com/html/tryit.asp?filename=tryhtml_form_post

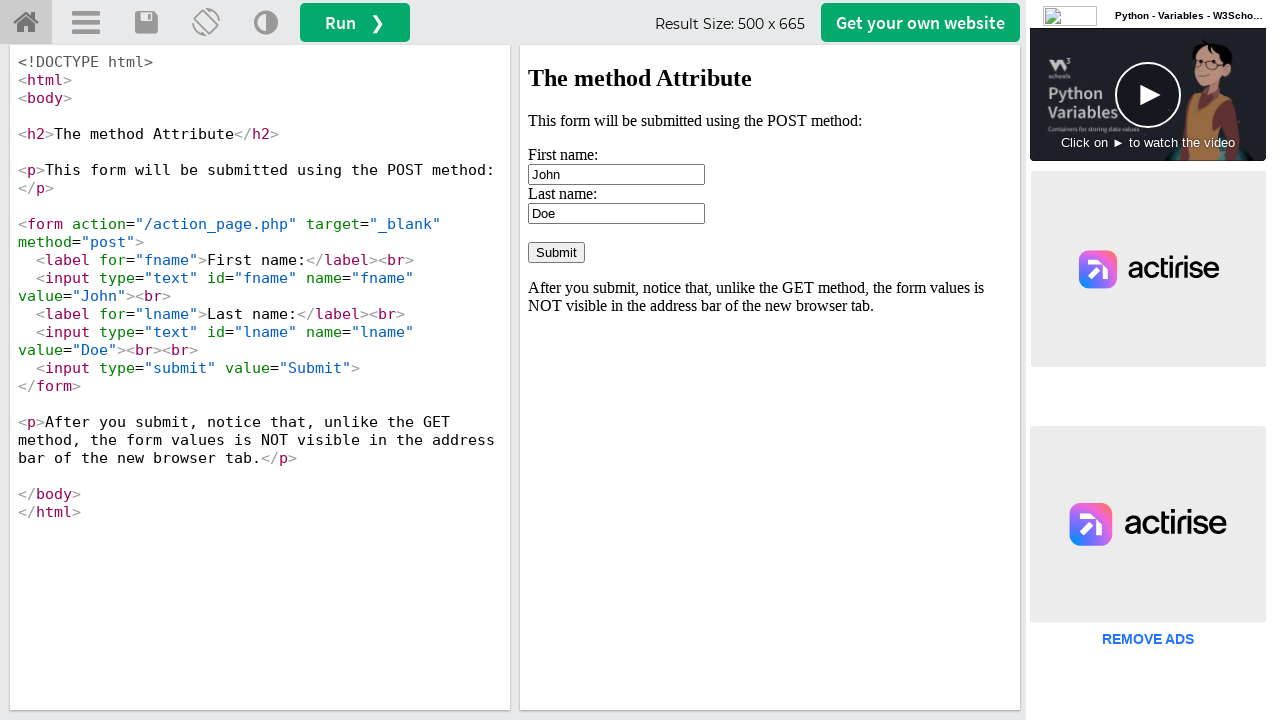

Waited for iframe with id 'iframeResult' to load
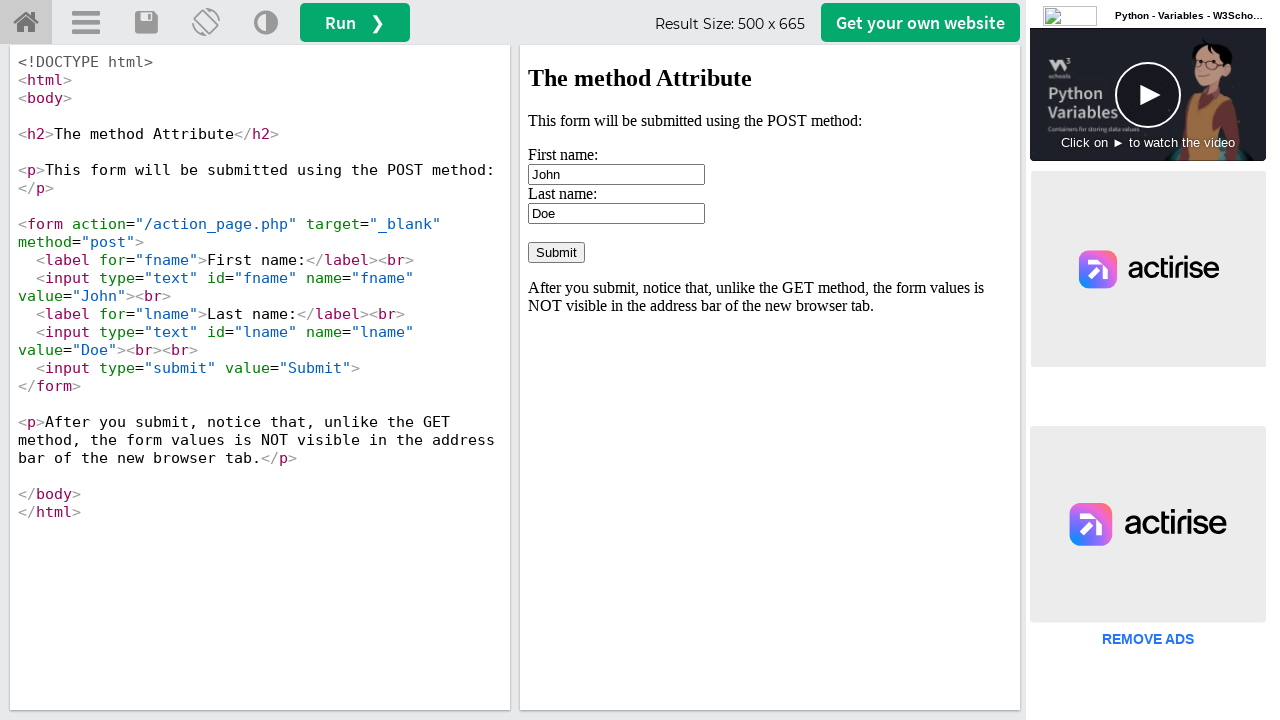

Located iframe context for form interaction
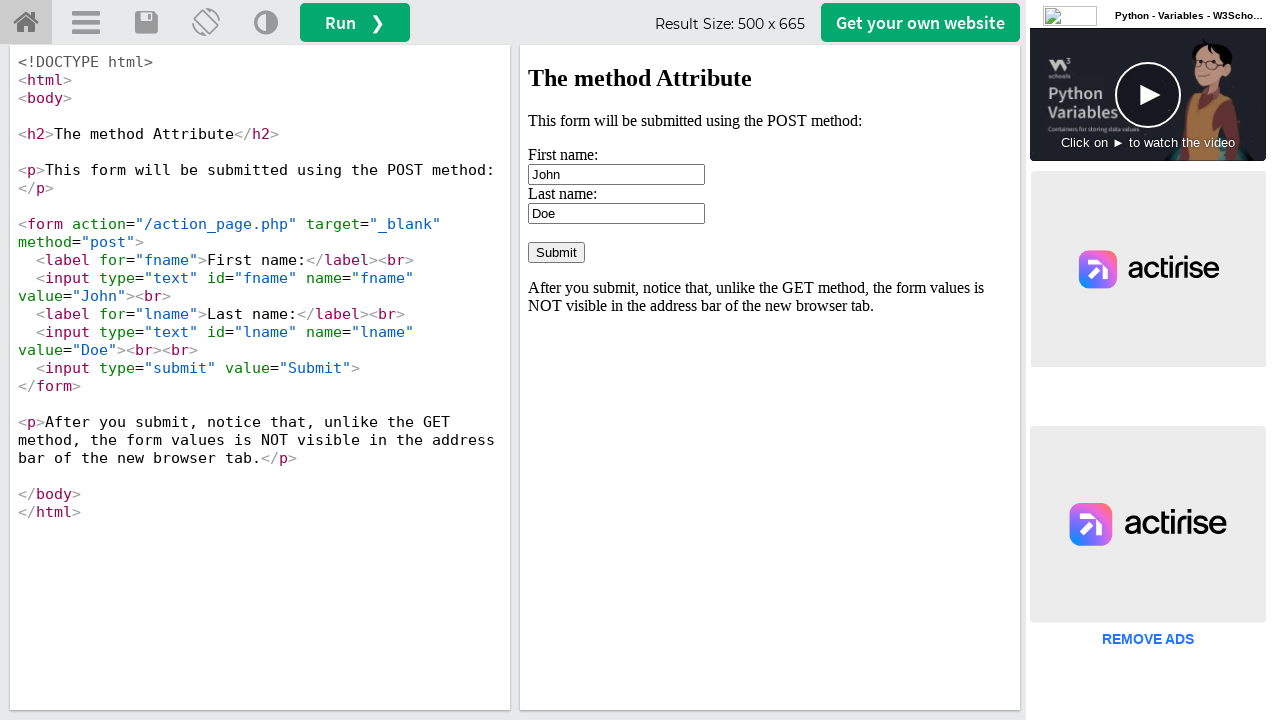

Cleared first name input field on iframe#iframeResult >> internal:control=enter-frame >> input#fname
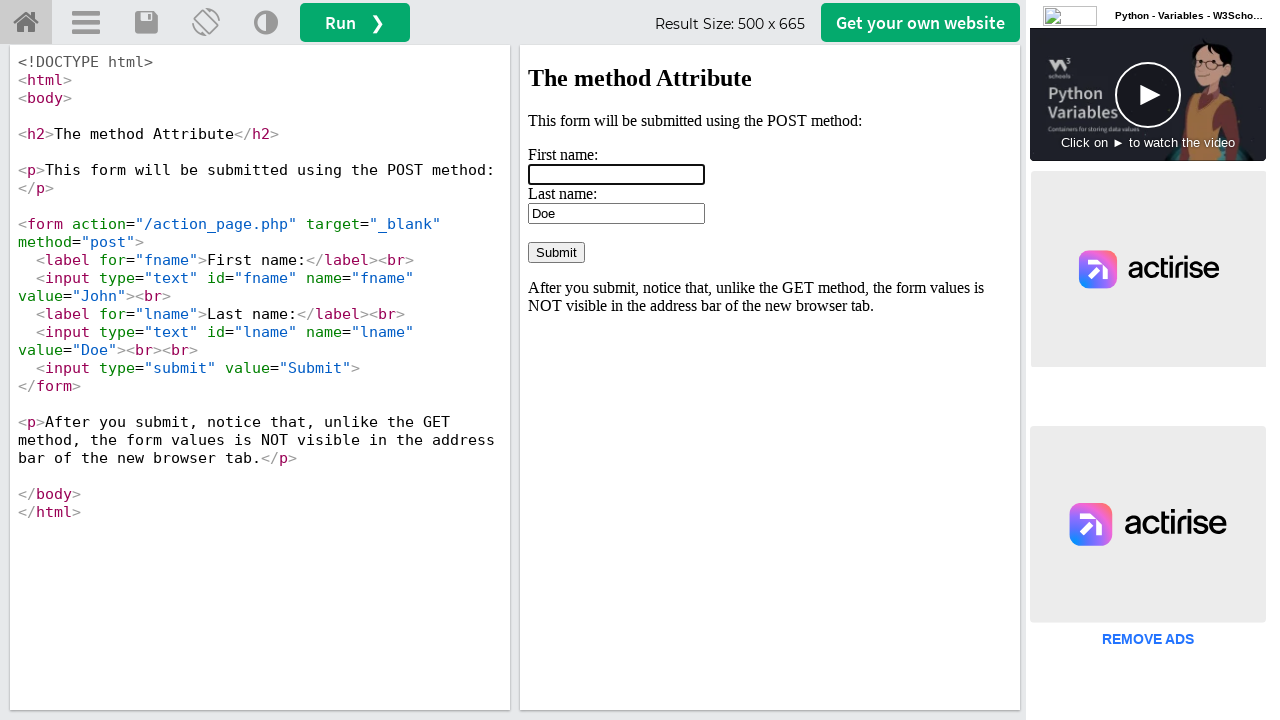

Filled first name field with 'Hello' on iframe#iframeResult >> internal:control=enter-frame >> input#fname
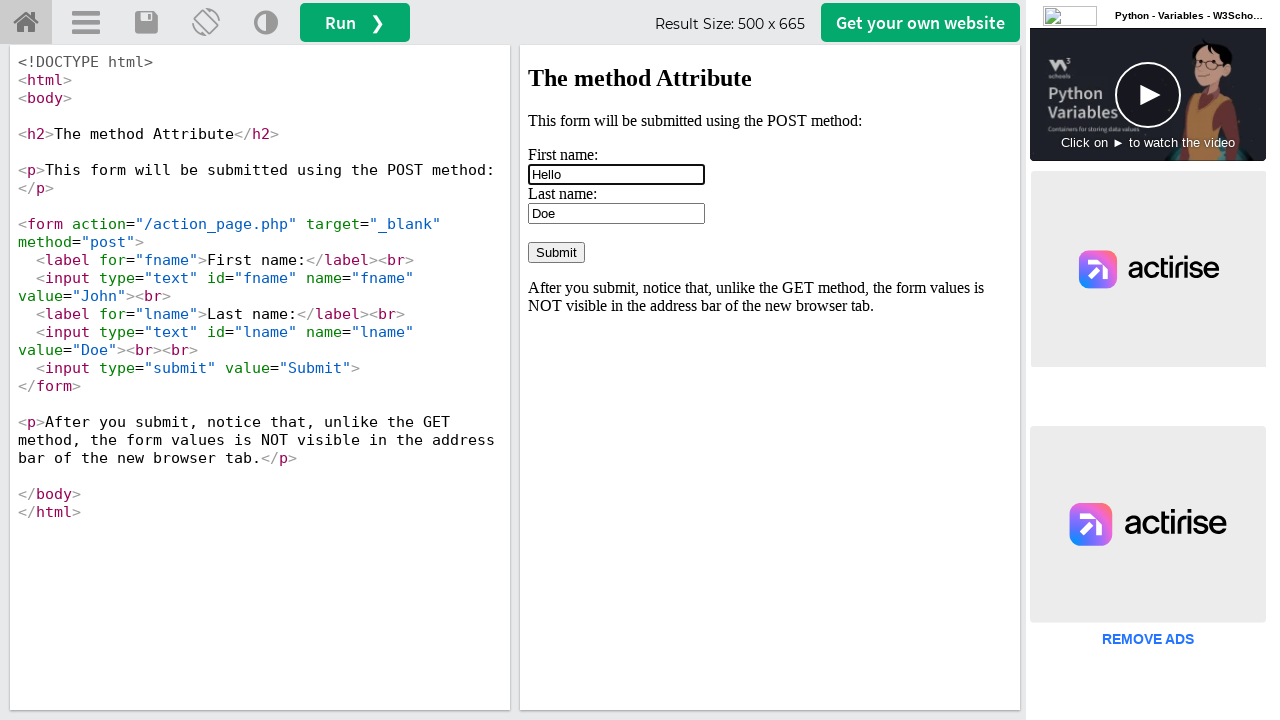

Cleared last name input field on iframe#iframeResult >> internal:control=enter-frame >> input#lname
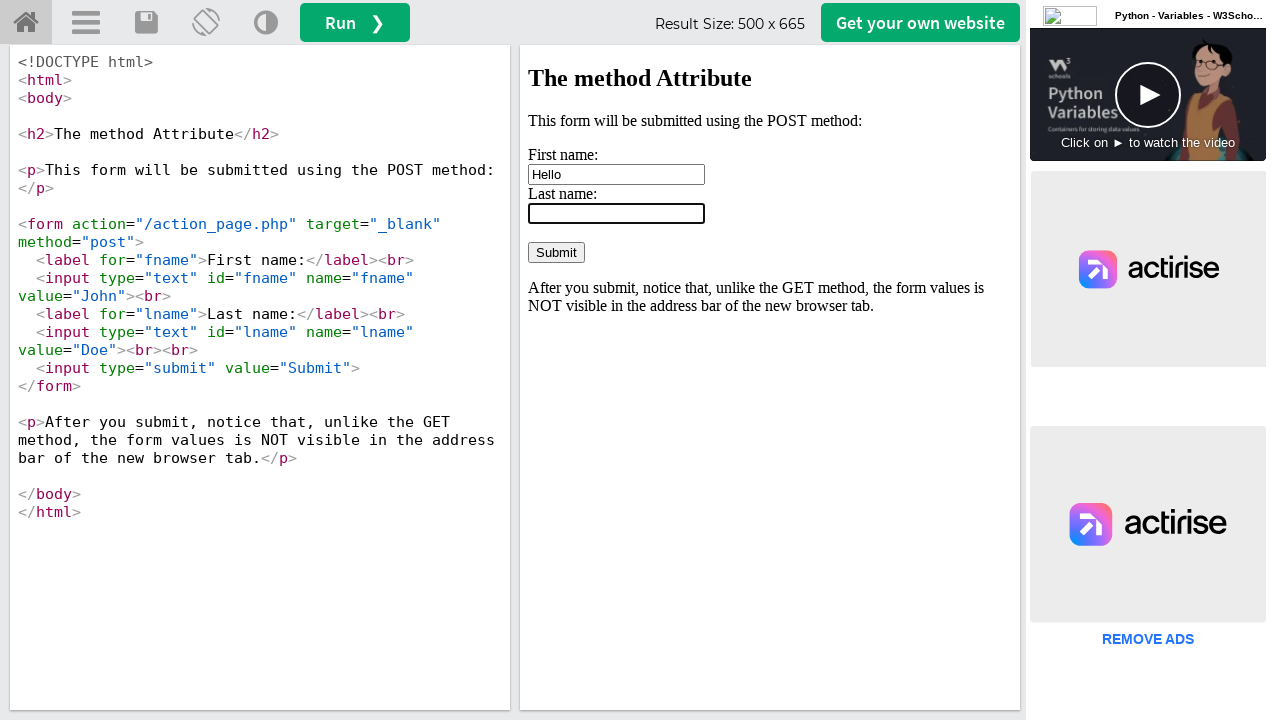

Filled last name field with 'Mini' on iframe#iframeResult >> internal:control=enter-frame >> input#lname
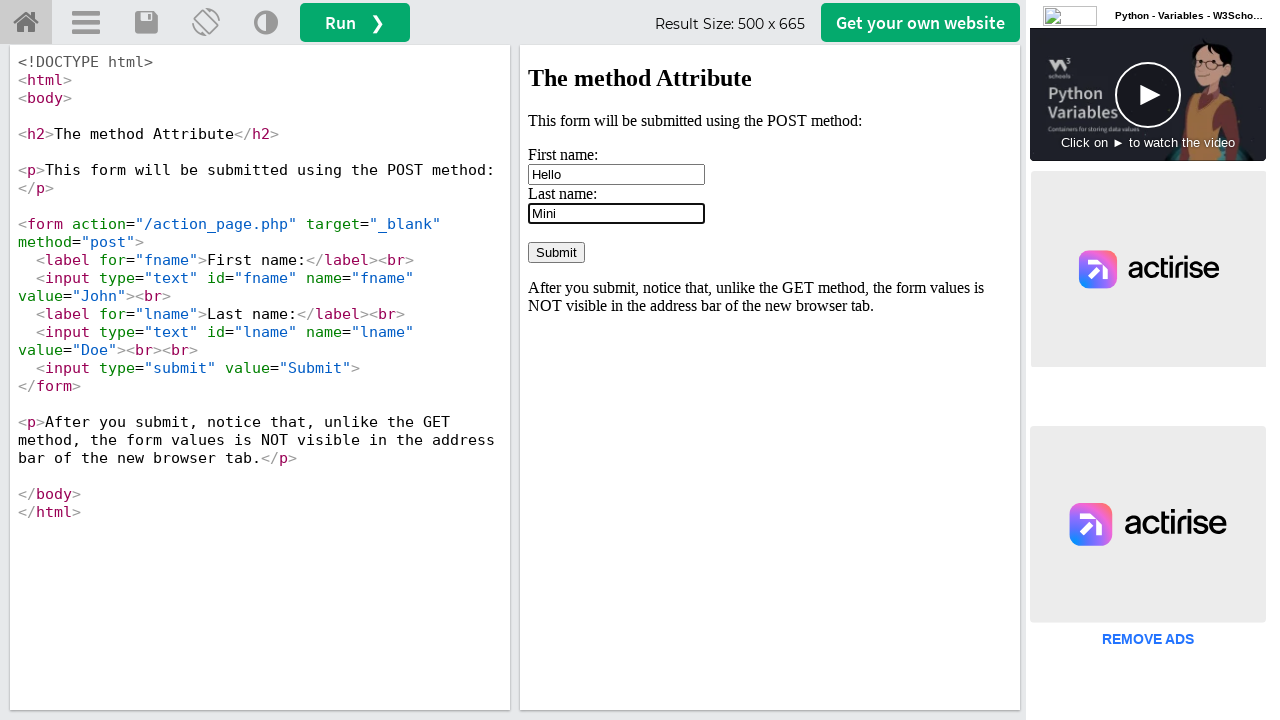

Submitted form within iframe at (556, 252) on iframe#iframeResult >> internal:control=enter-frame >> input[type='submit']
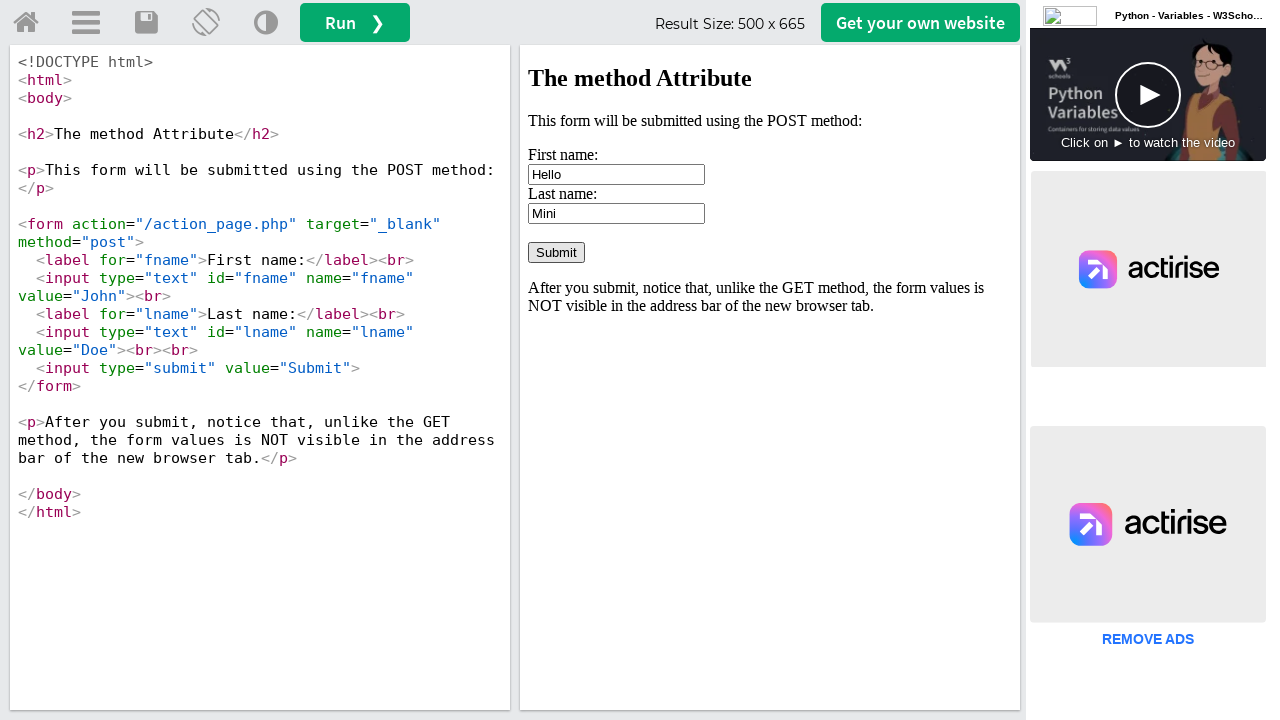

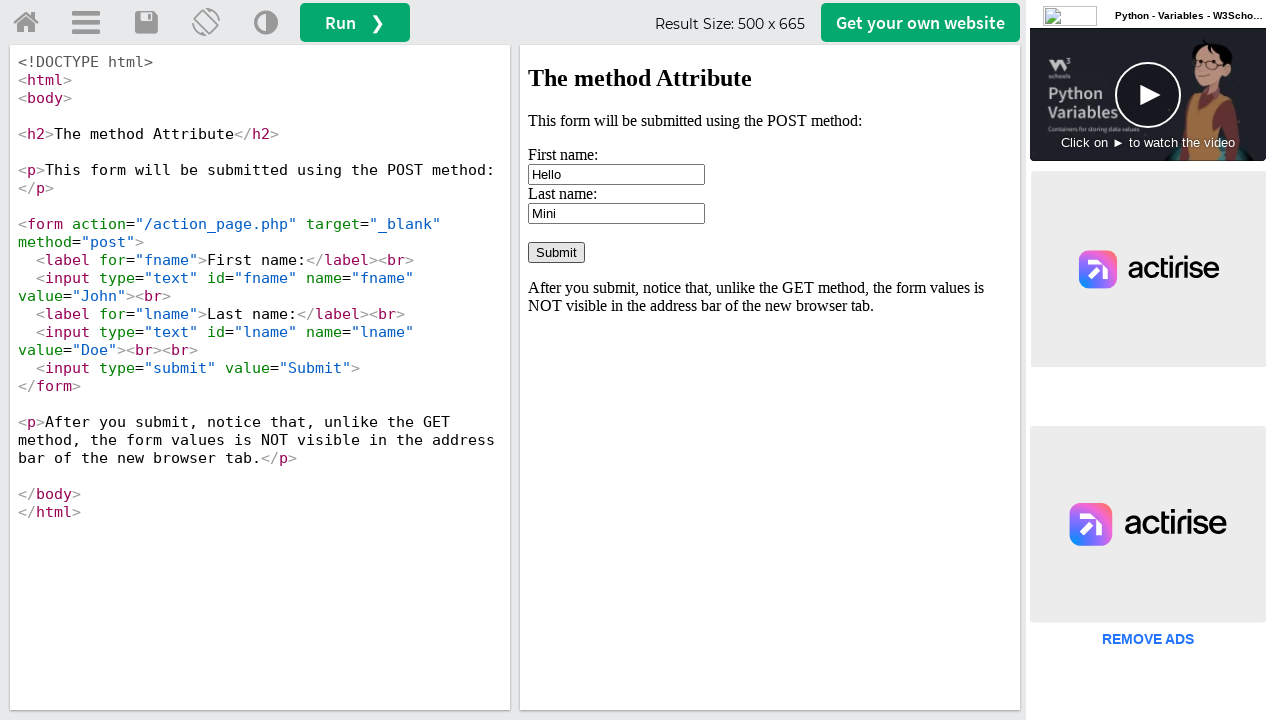